Navigates to the CRM Pro website and retrieves the page title

Starting URL: https://classic.crmpro.com

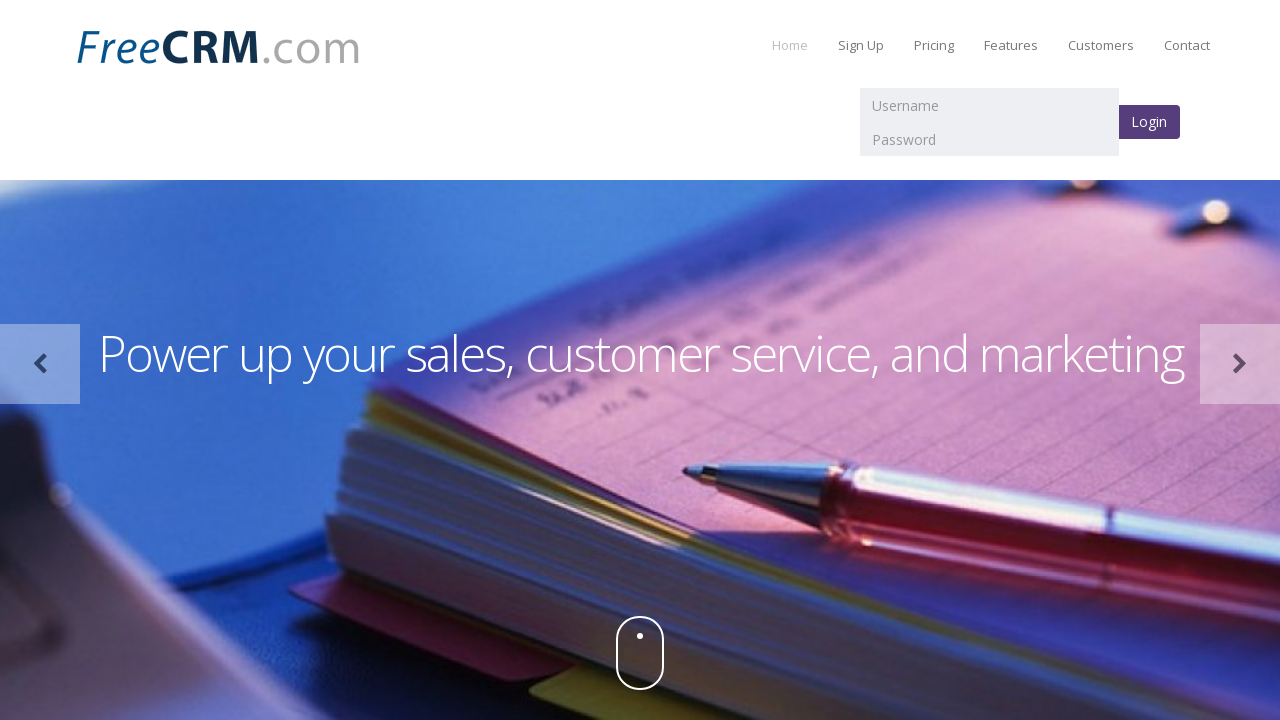

Retrieved page title from CRM Pro website
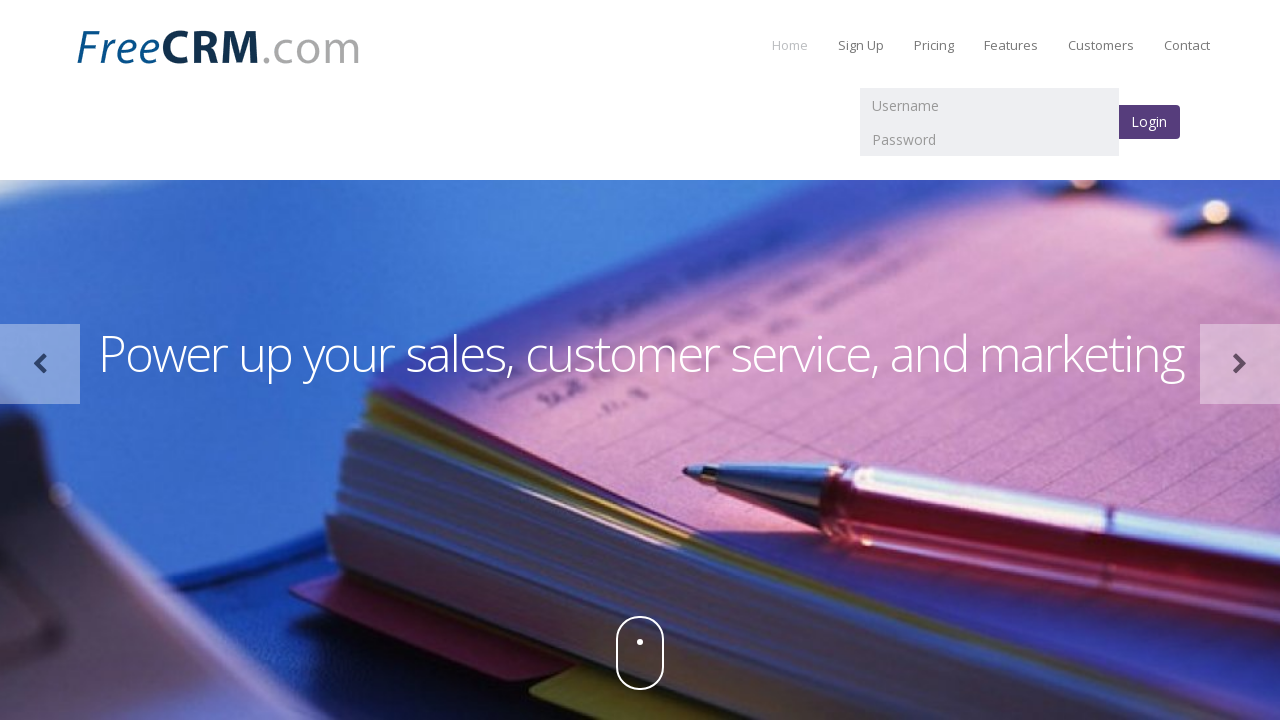

Printed page title to console
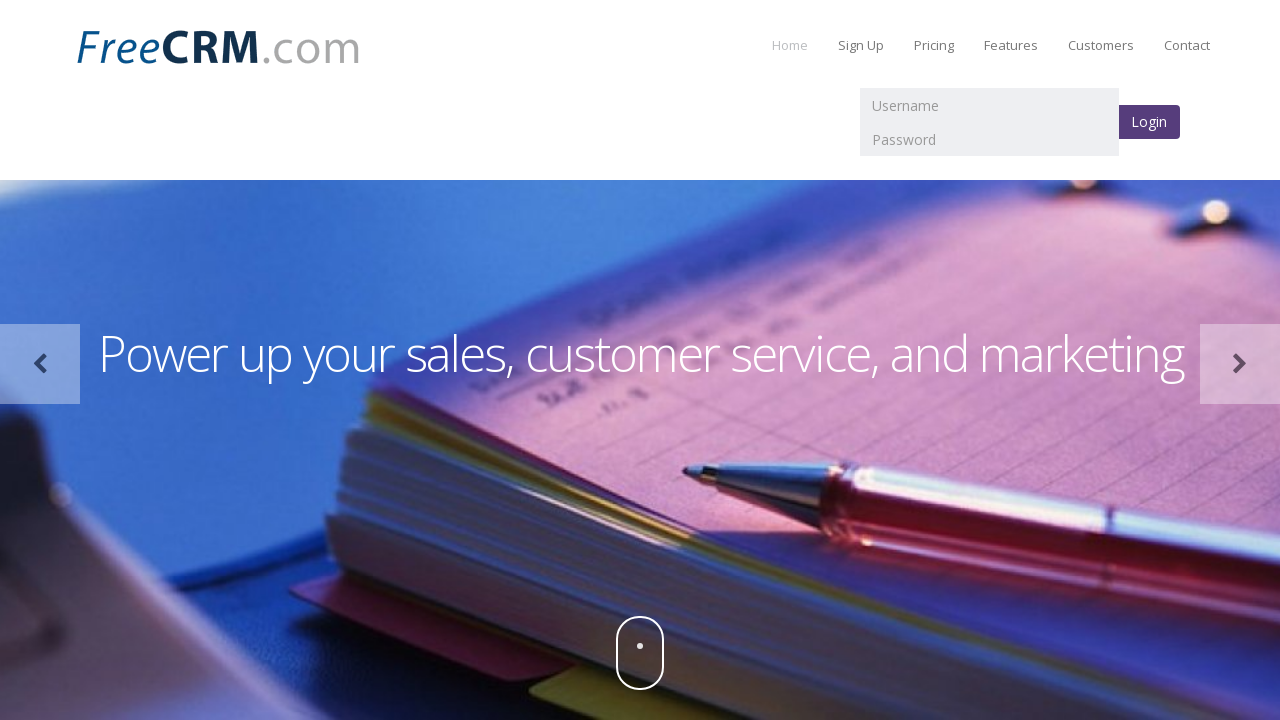

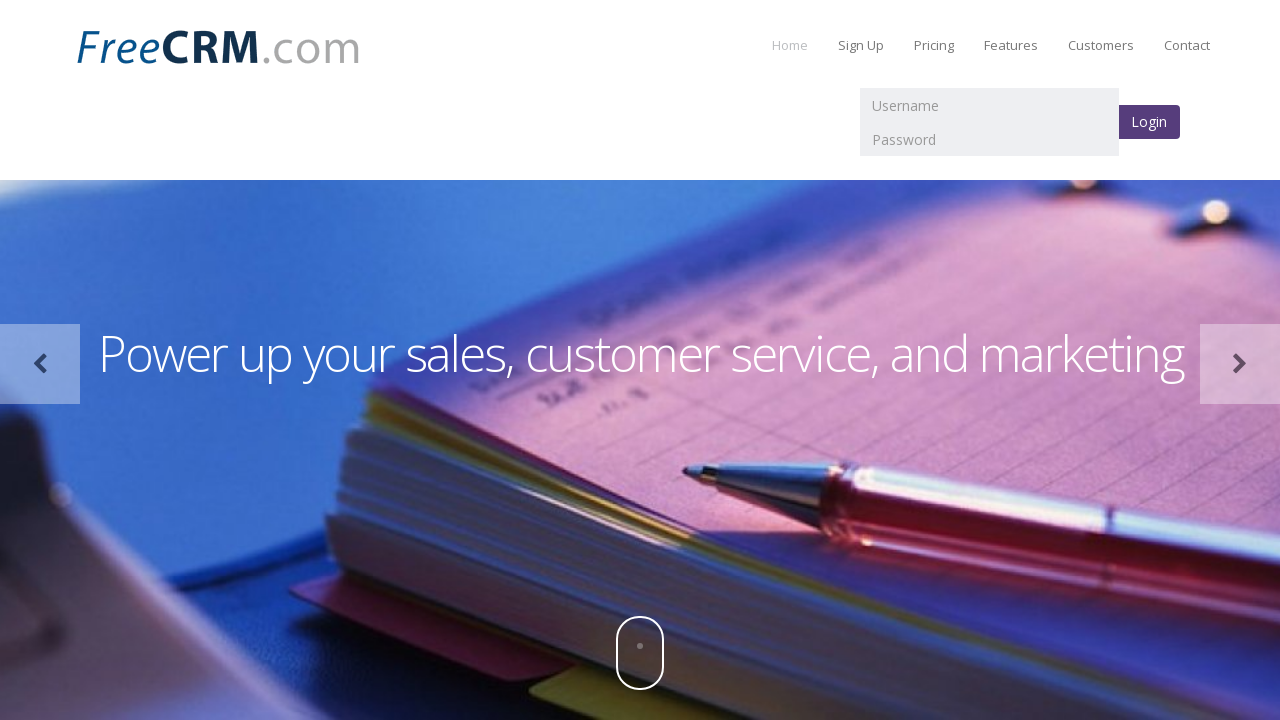